Launches browser and navigates to the Mobile World website, then maximizes the window

Starting URL: https://mobileworld.azurewebsites.net

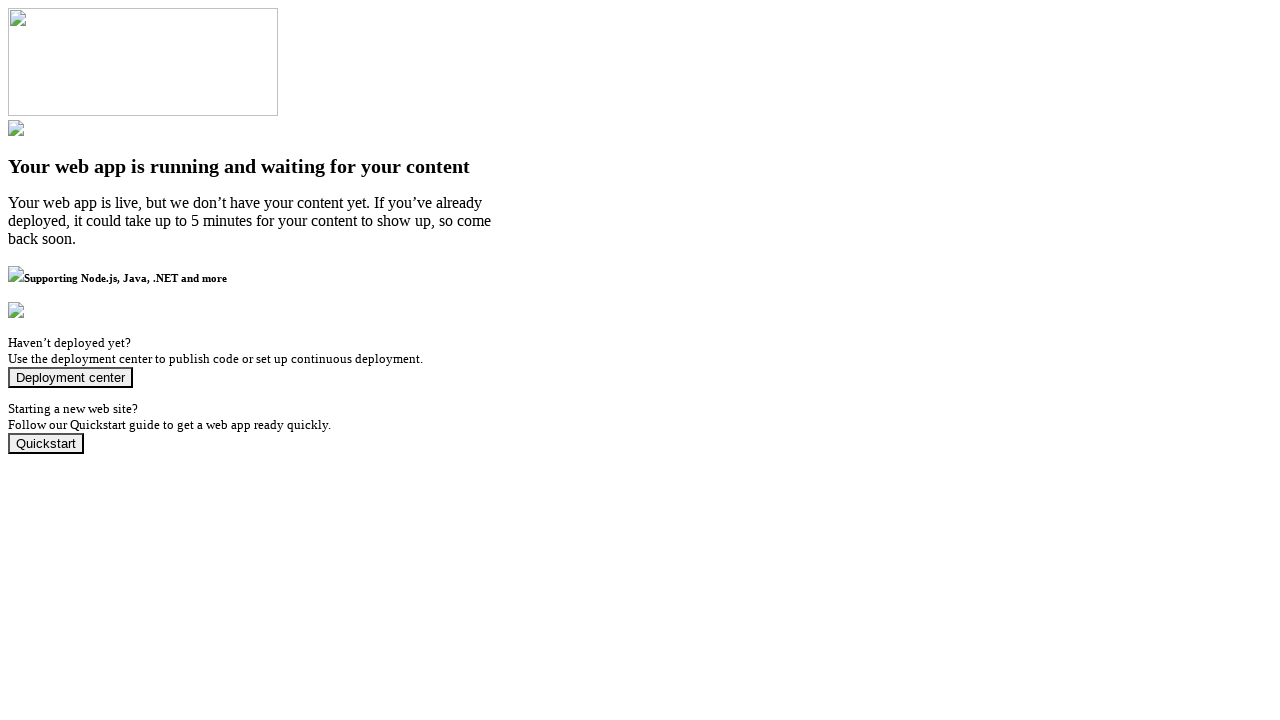

Navigated to Mobile World website
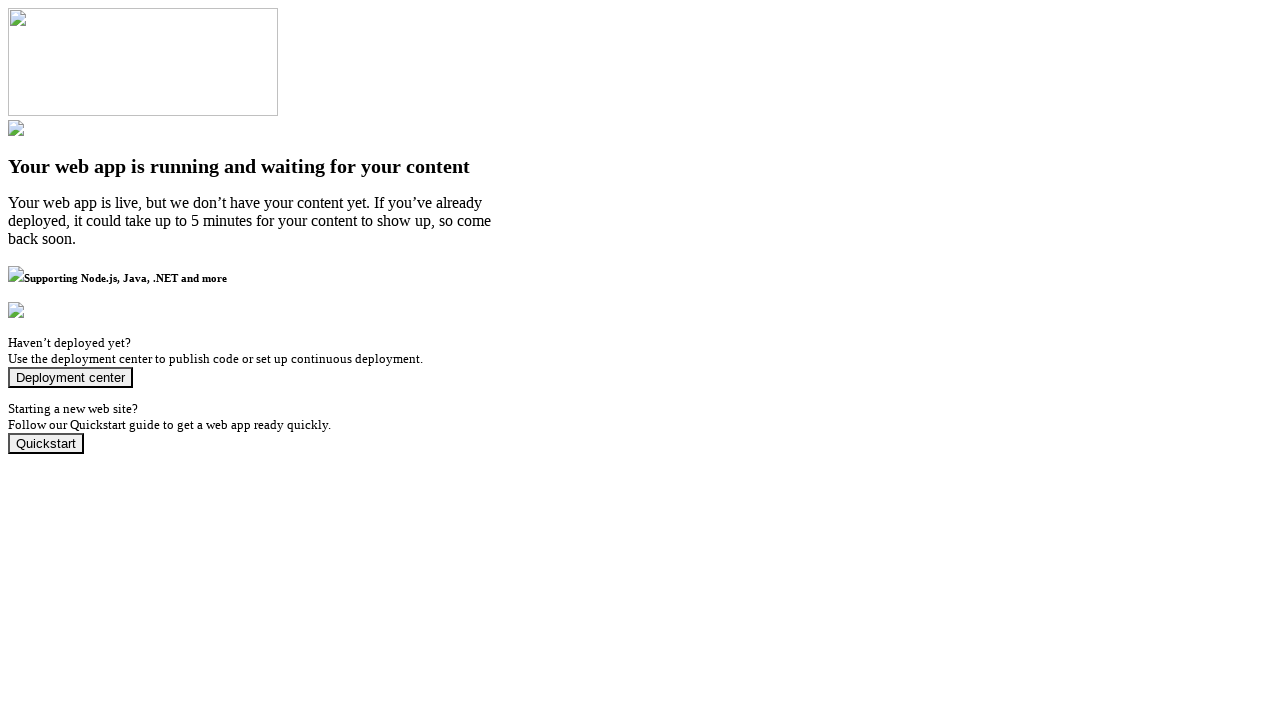

Maximized browser window to 1920x1080
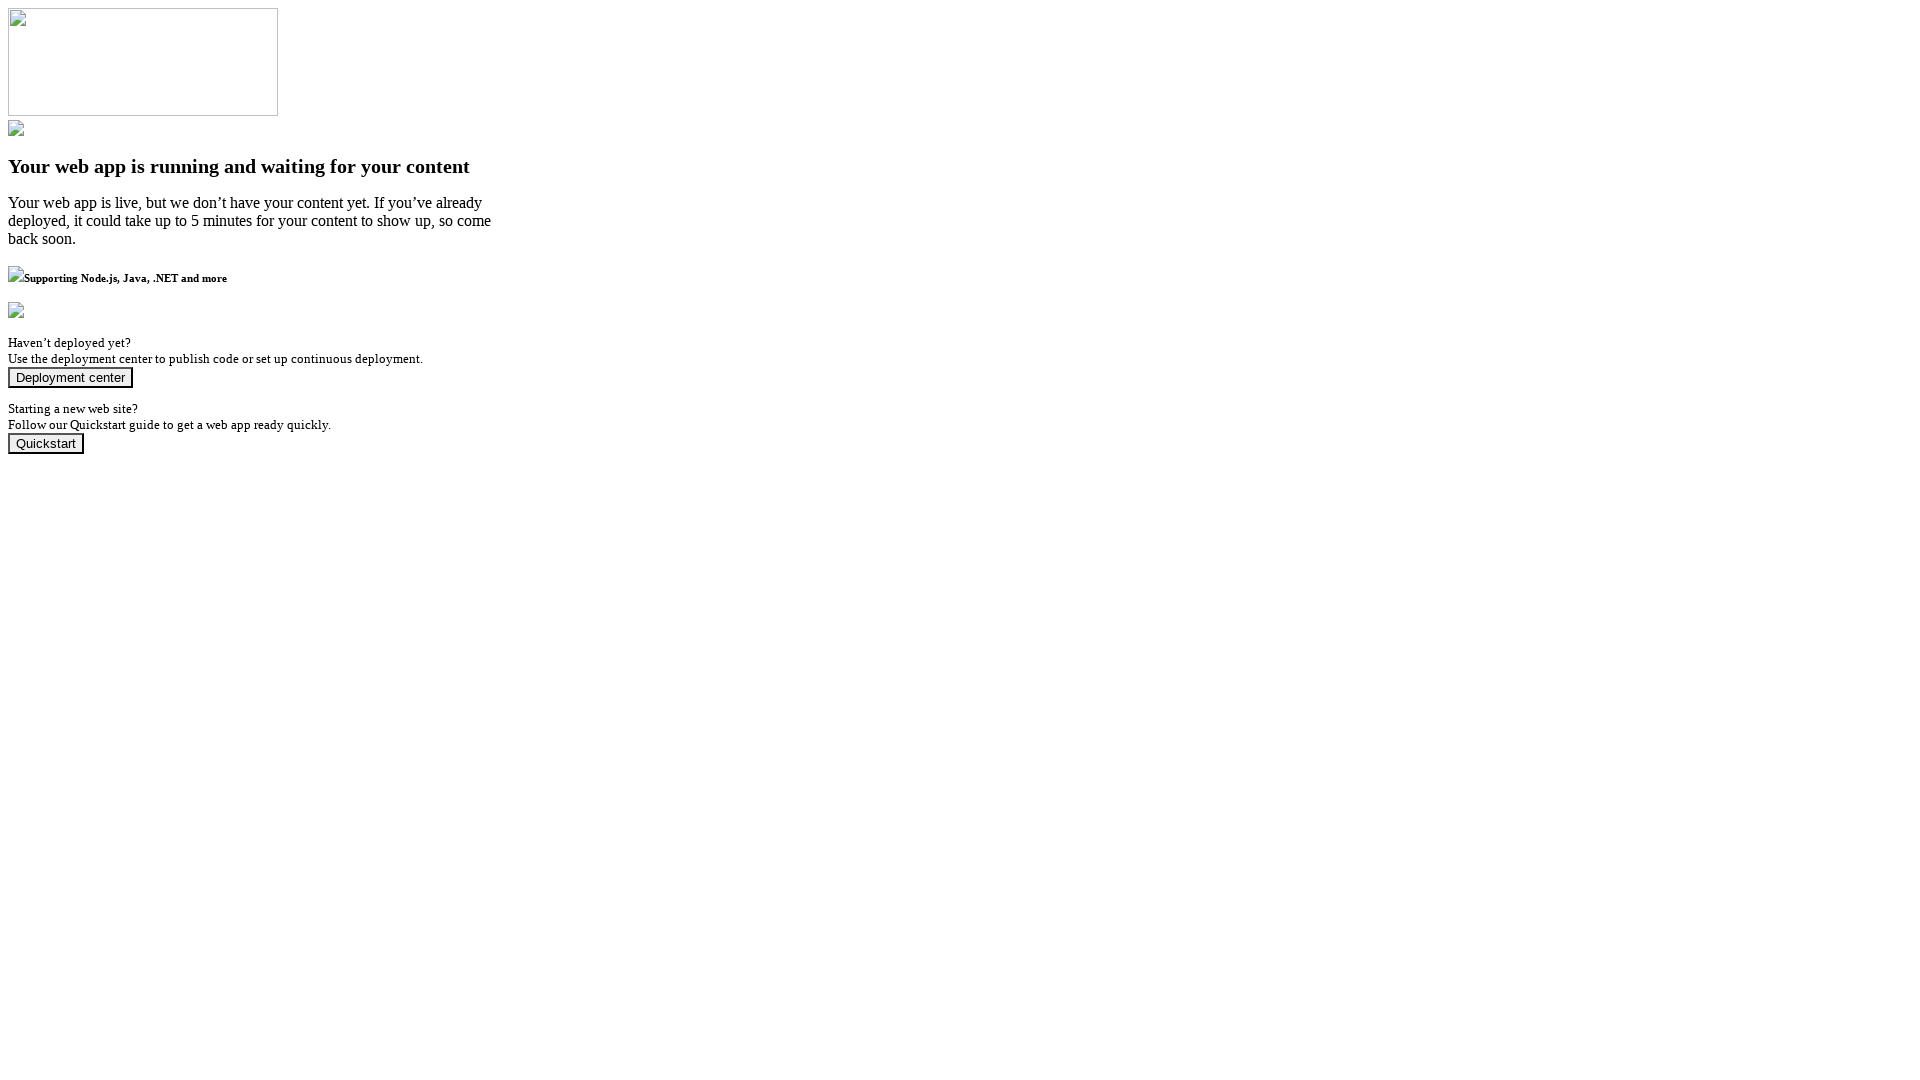

Page fully loaded (domcontentloaded)
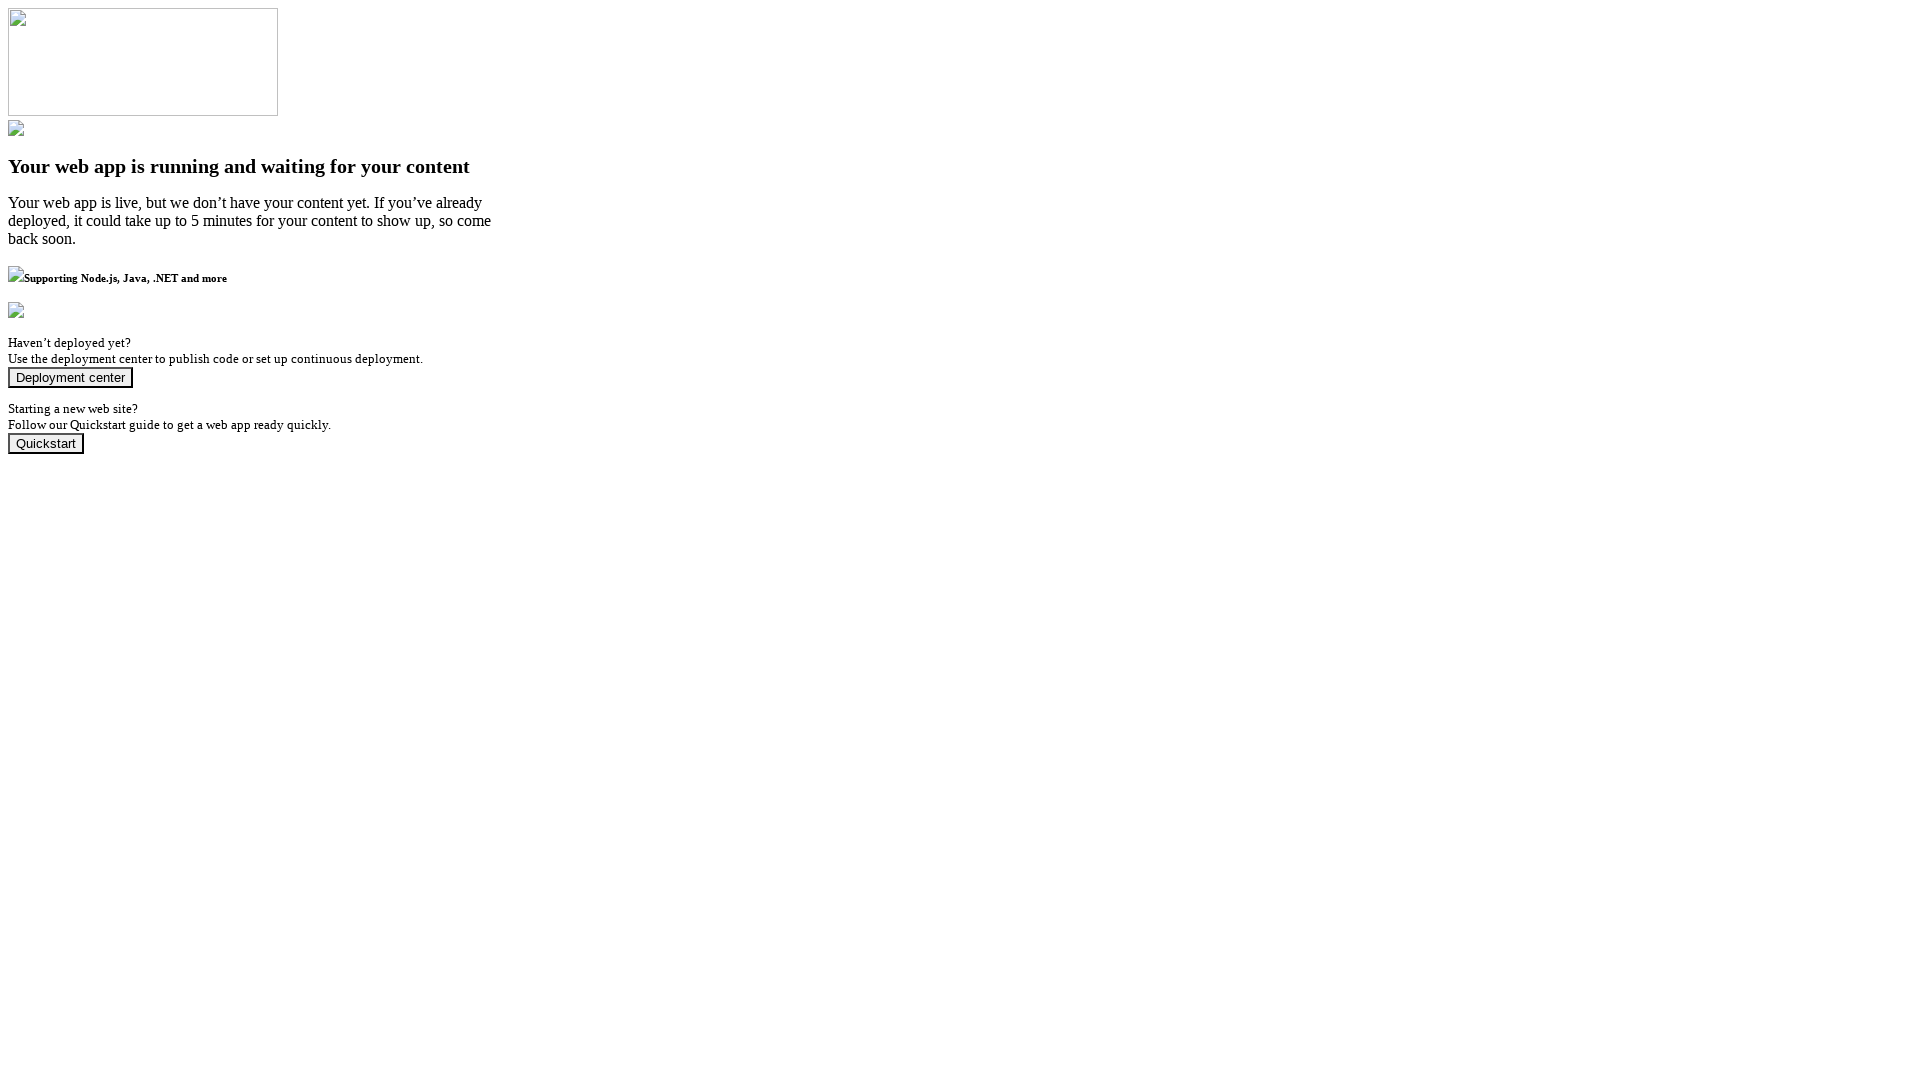

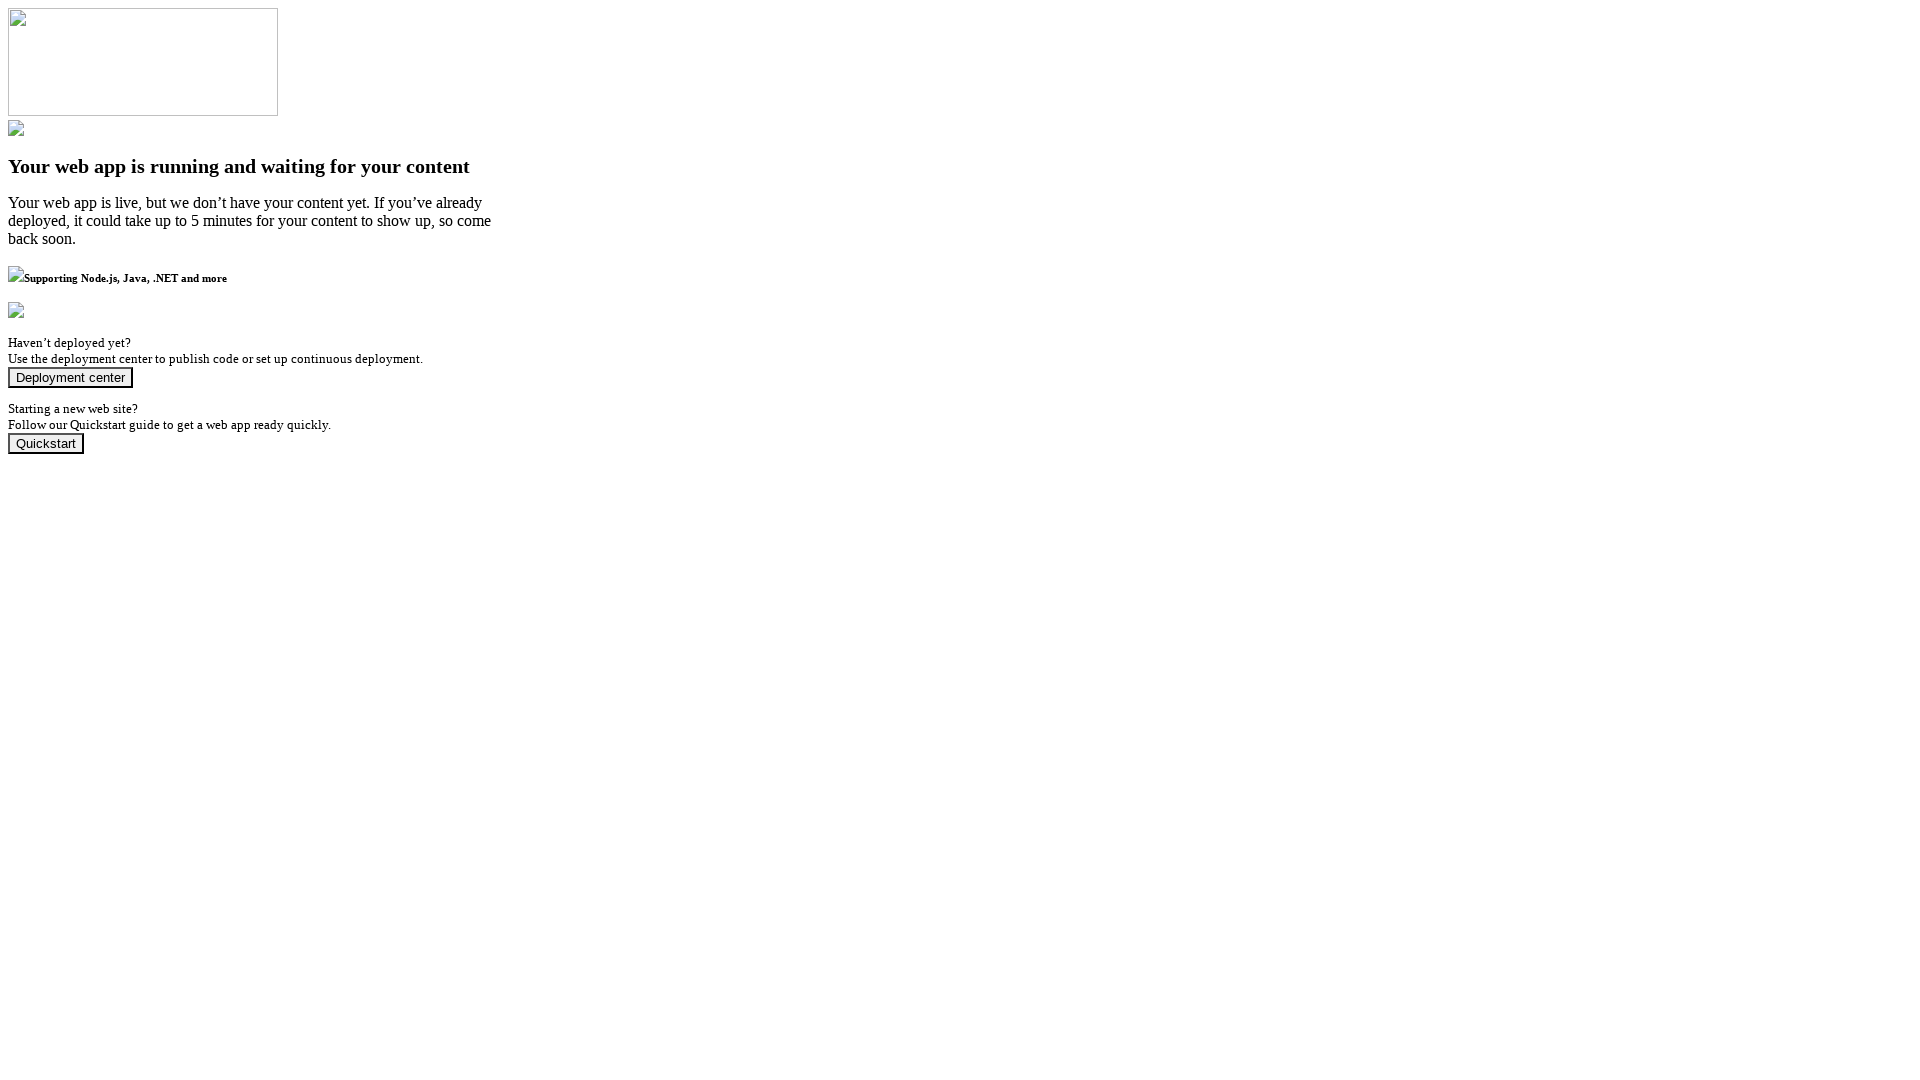